Tests navigation to the CloudThing website homepage

Starting URL: https://cloudthing.com/

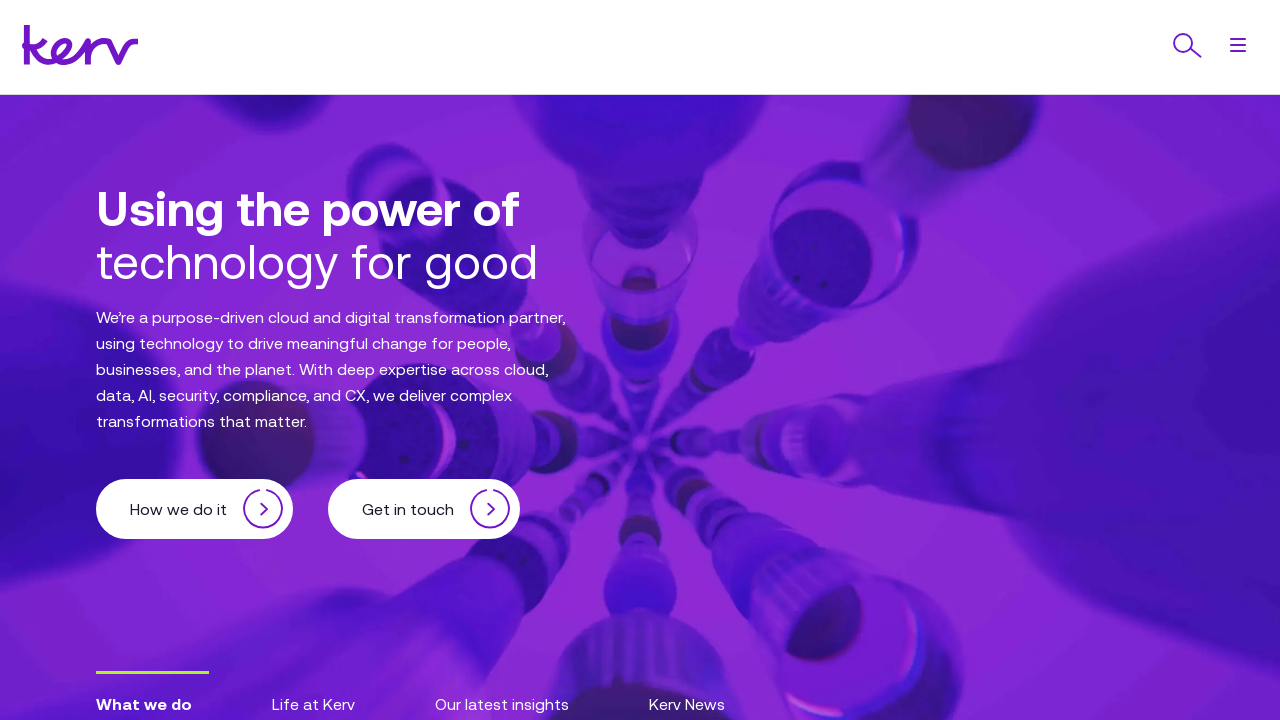

Waited for CloudThing homepage to load with networkidle state
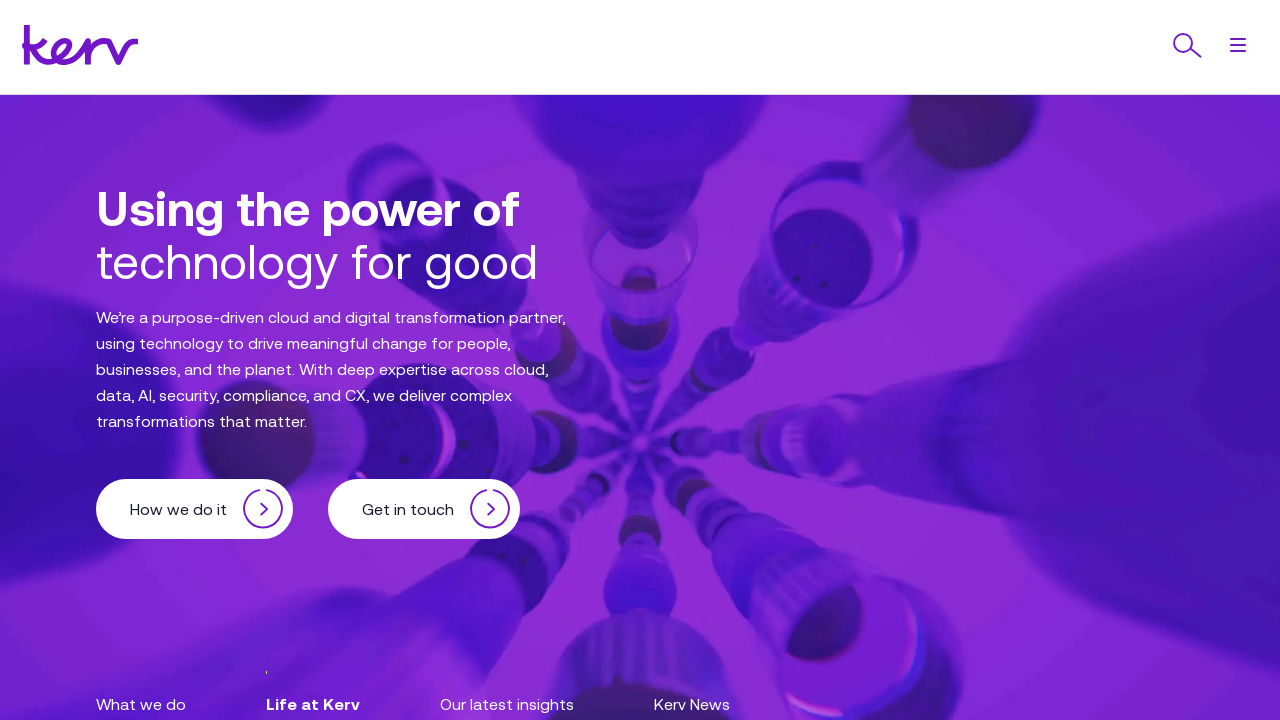

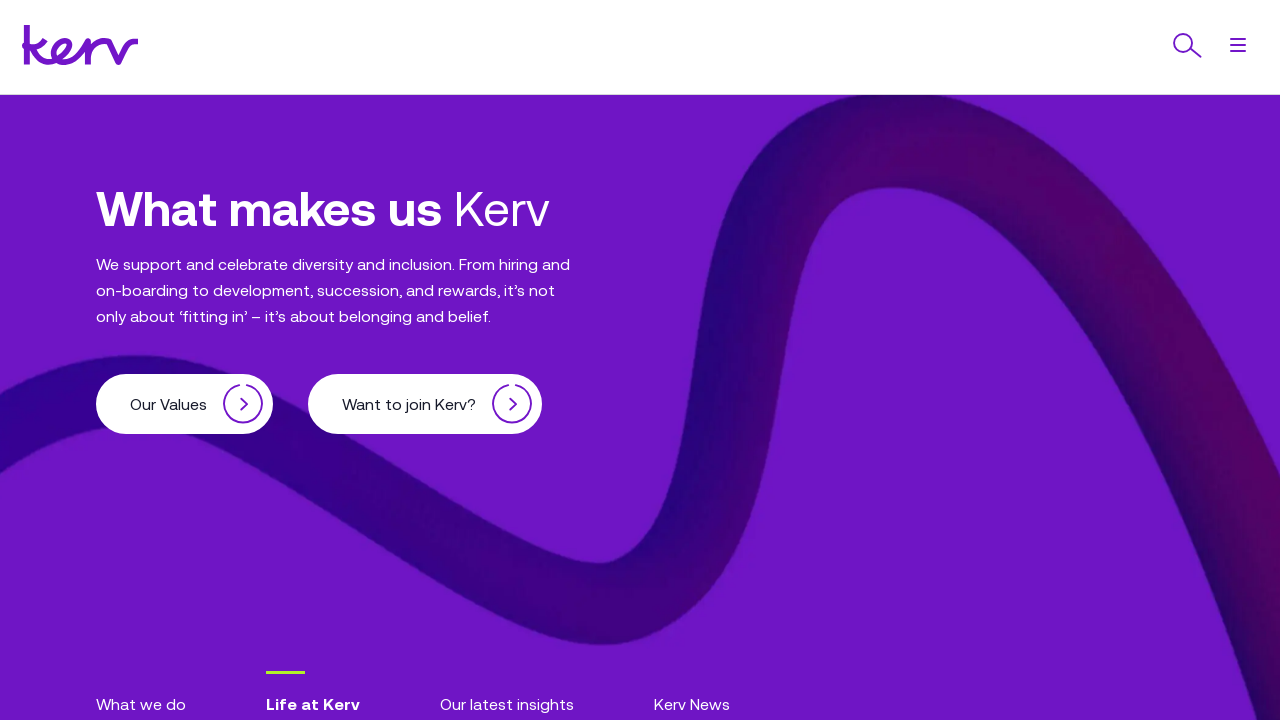